Tests multiple window handling by opening new windows through links and switching between them

Starting URL: http://the-internet.herokuapp.com

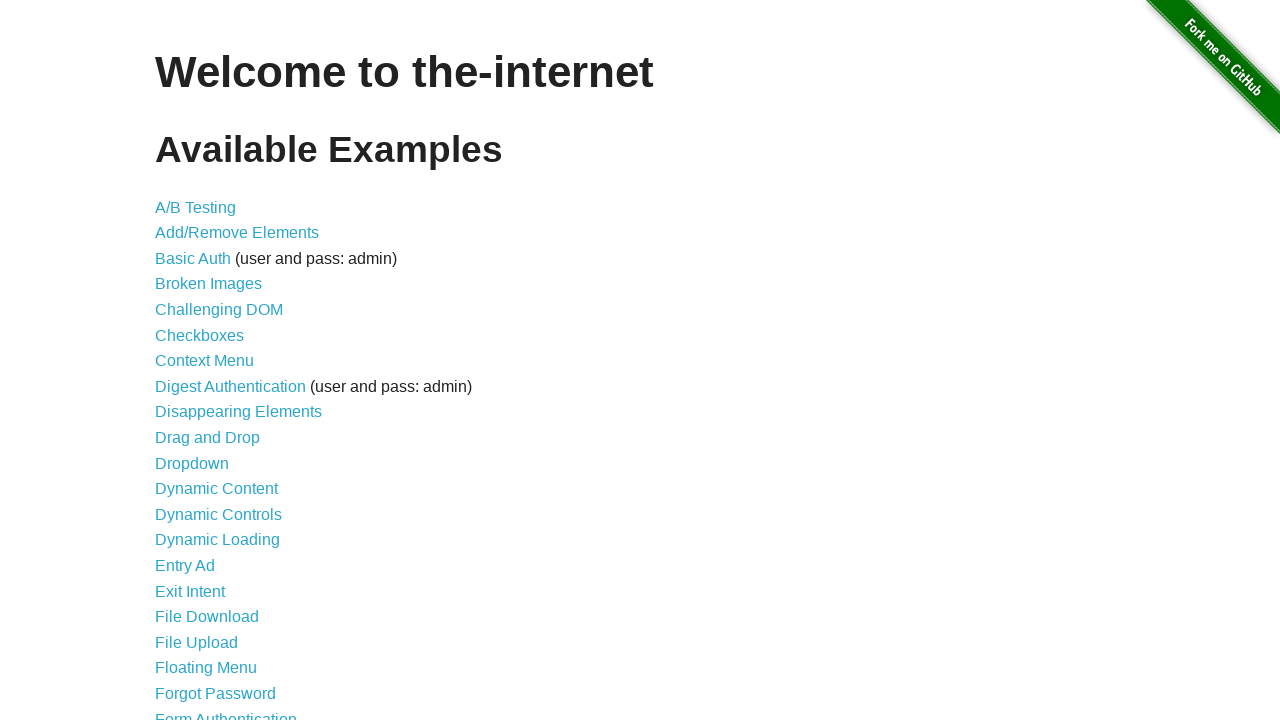

Clicked on the windows link at (218, 369) on xpath=//a[@href='/windows']
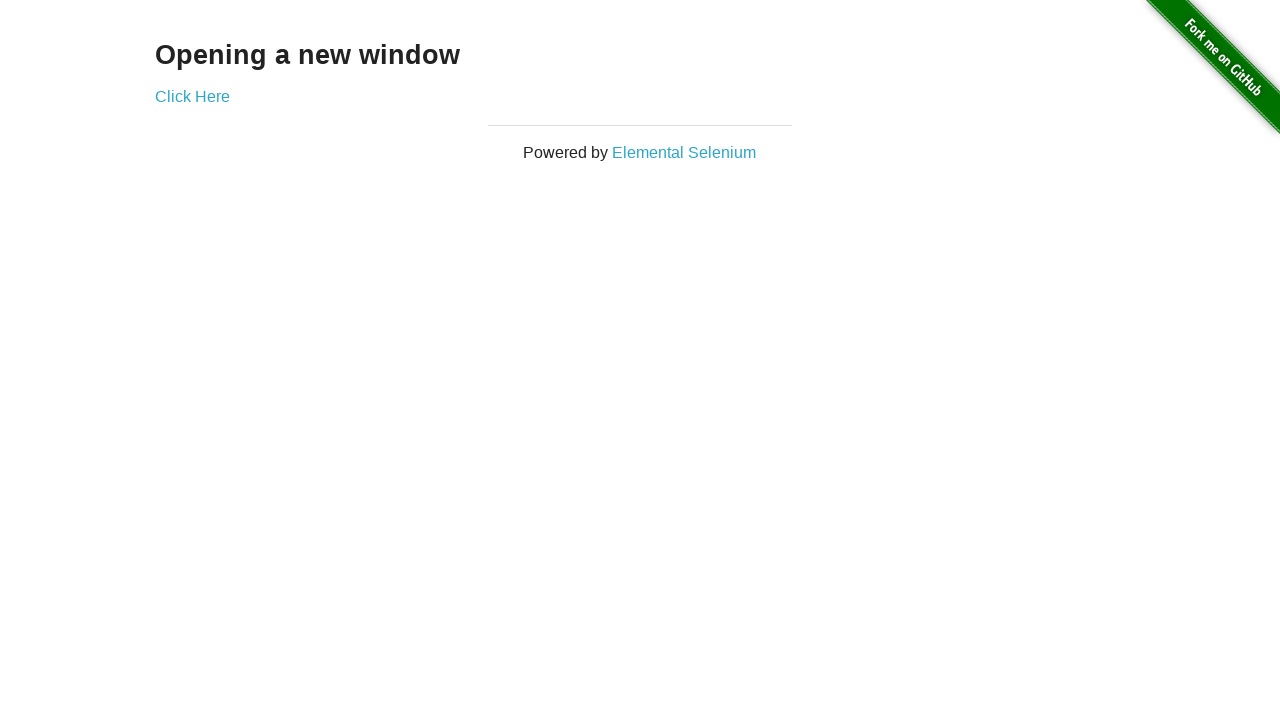

Stored main page reference
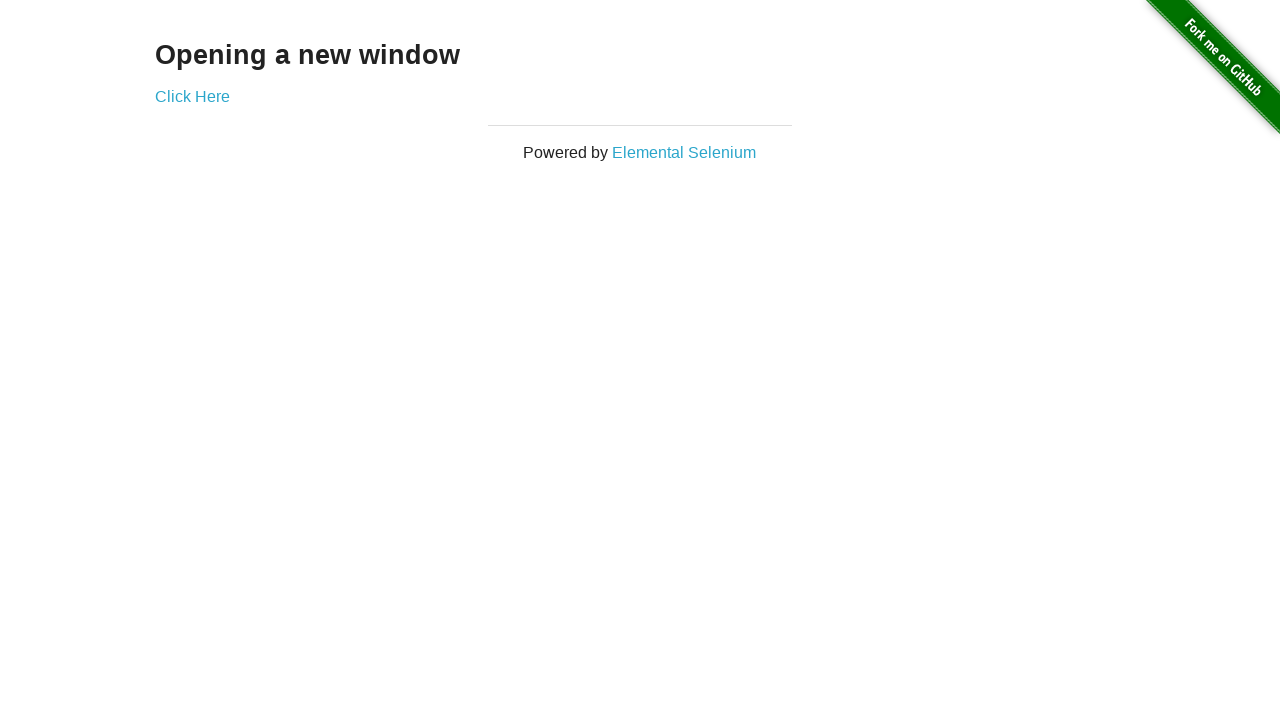

Opened first new window by clicking 'Click Here' link at (192, 96) on xpath=//a[@href='/windows/new']
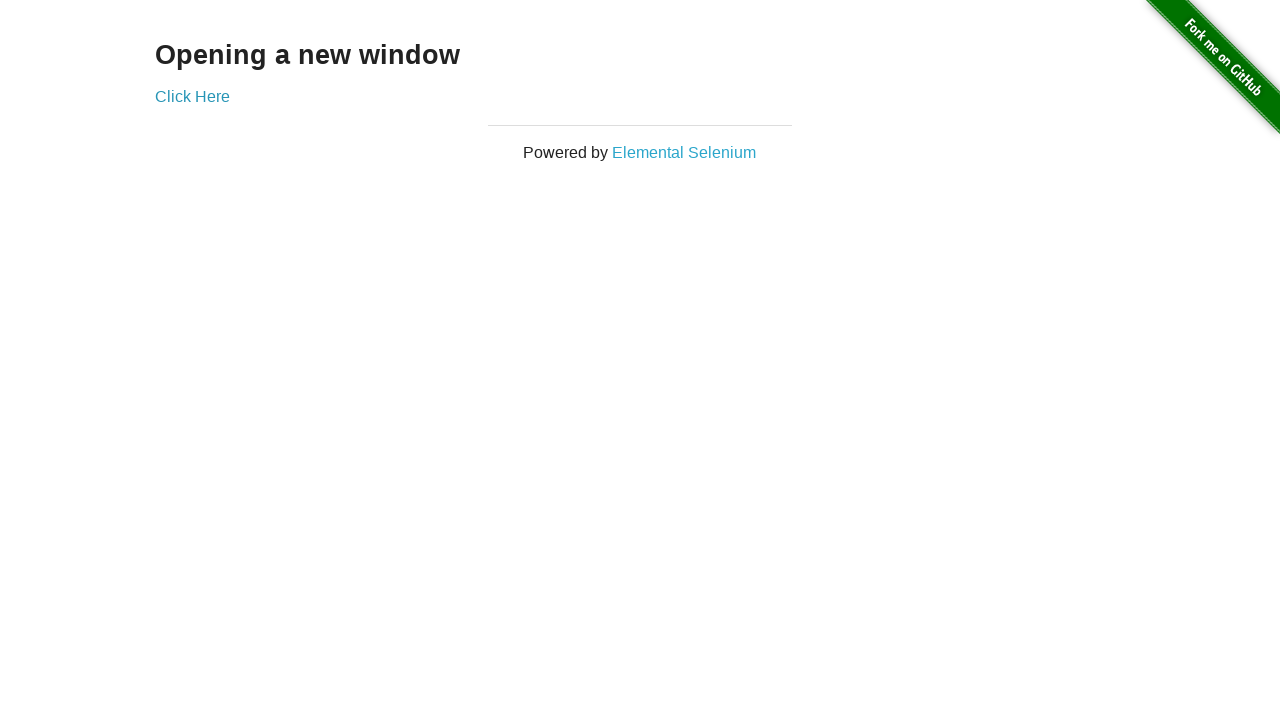

Verified 'New Window' header text in first new window
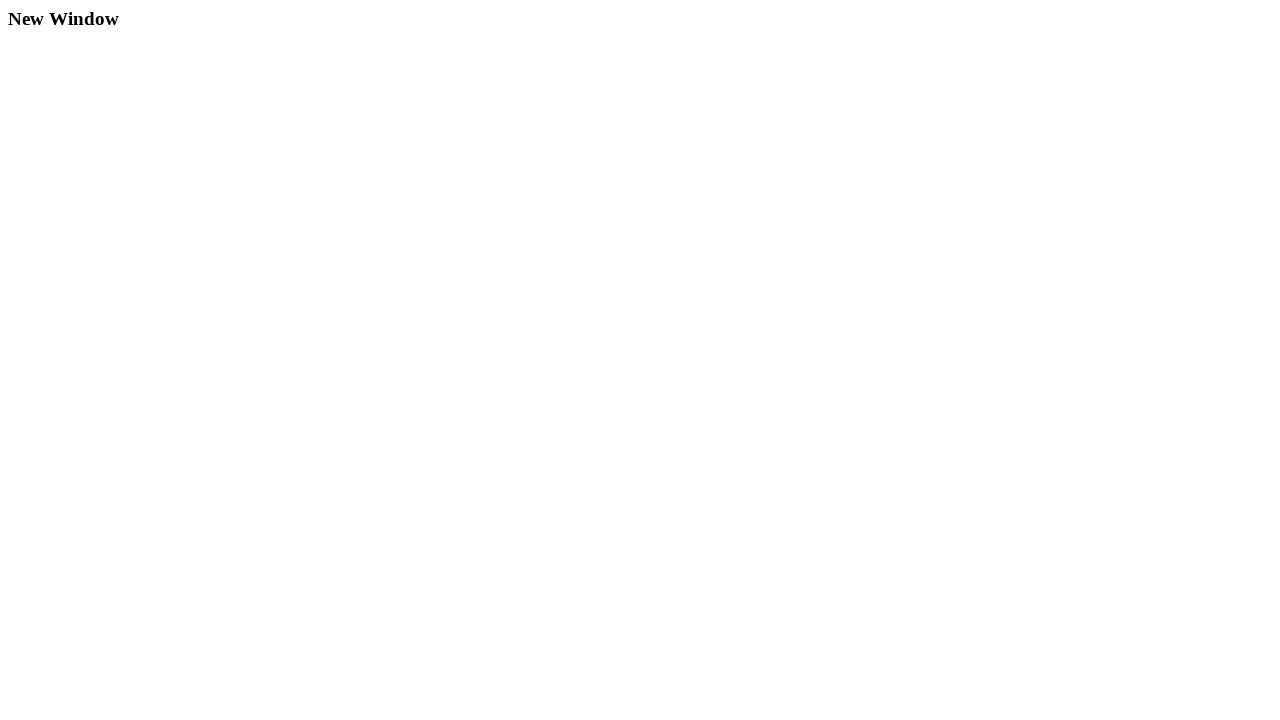

Opened second new window by clicking 'Click Here' link again on main page at (192, 96) on xpath=//a[@href='/windows/new']
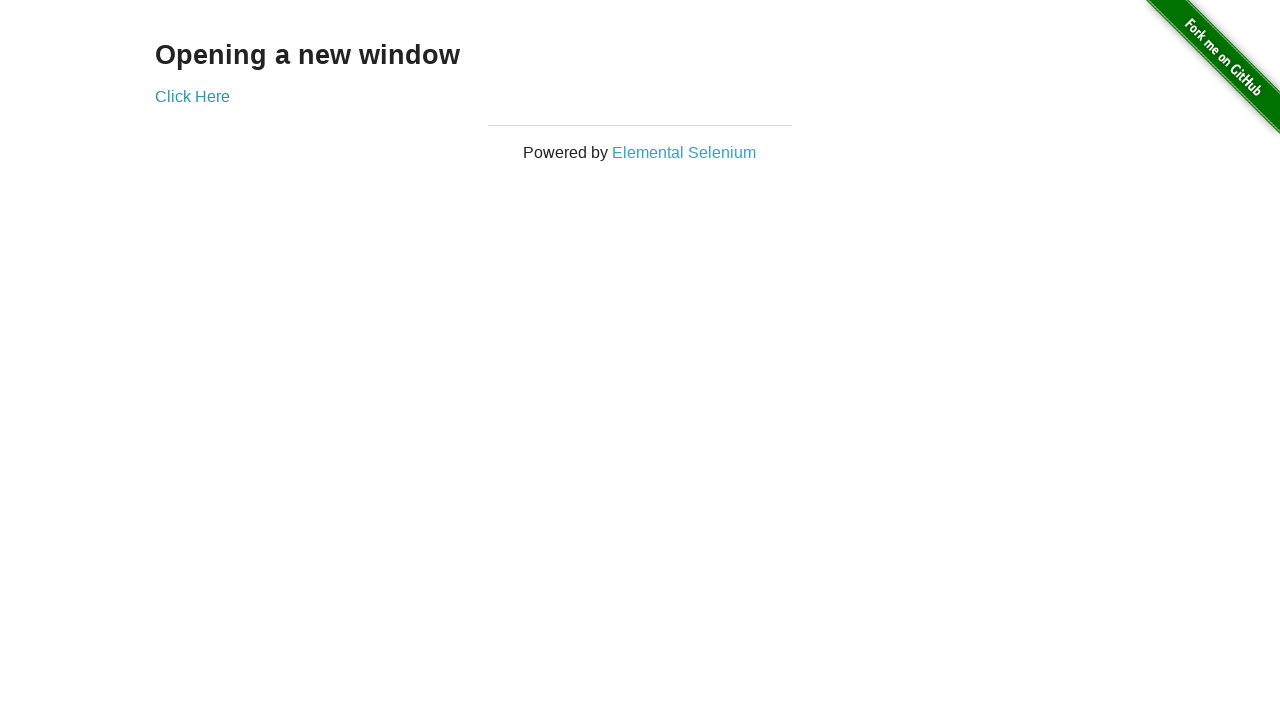

Verified 'New Window' header text in second new window
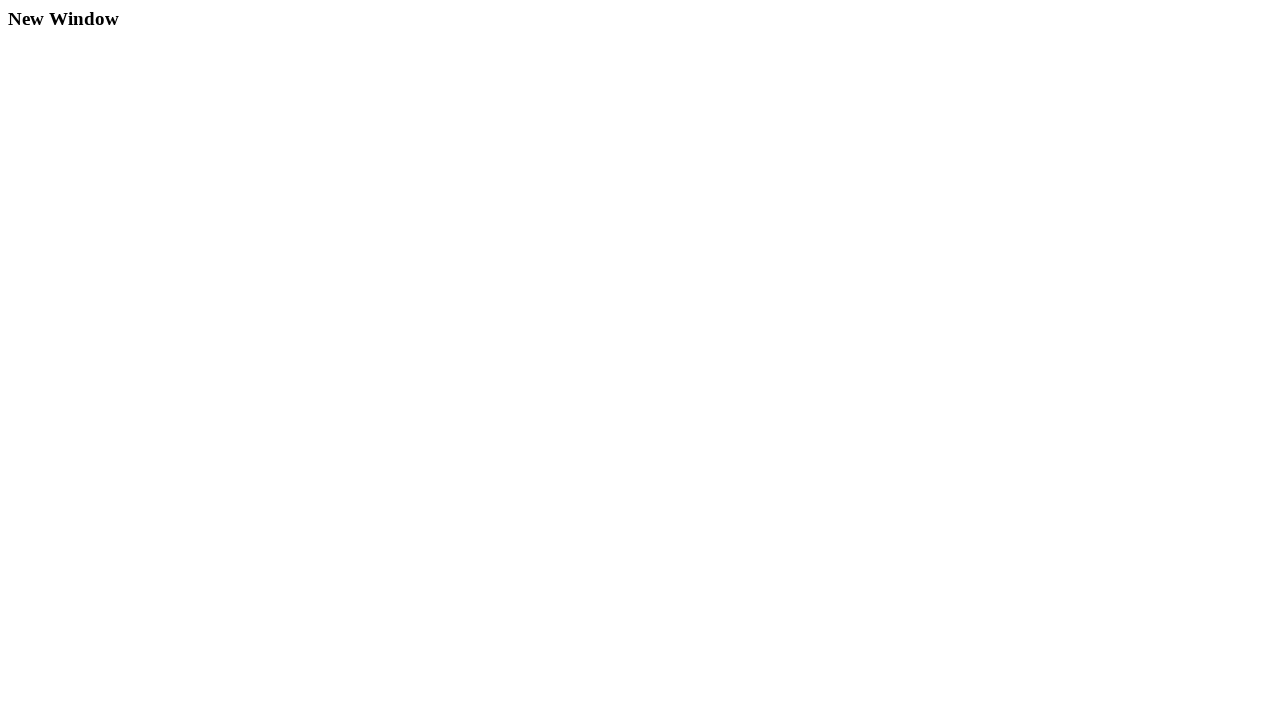

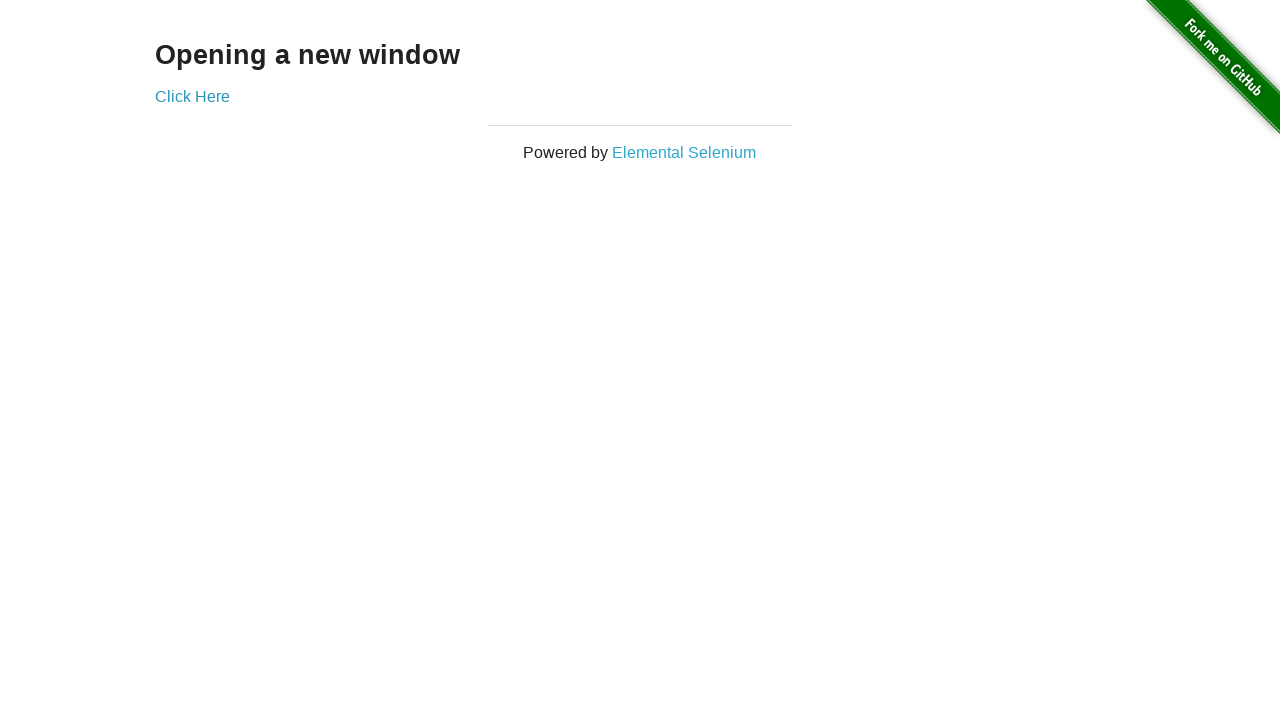